Tests a web form by filling a textarea and submitting the form to verify submission success

Starting URL: https://www.selenium.dev/selenium/web/web-form.html

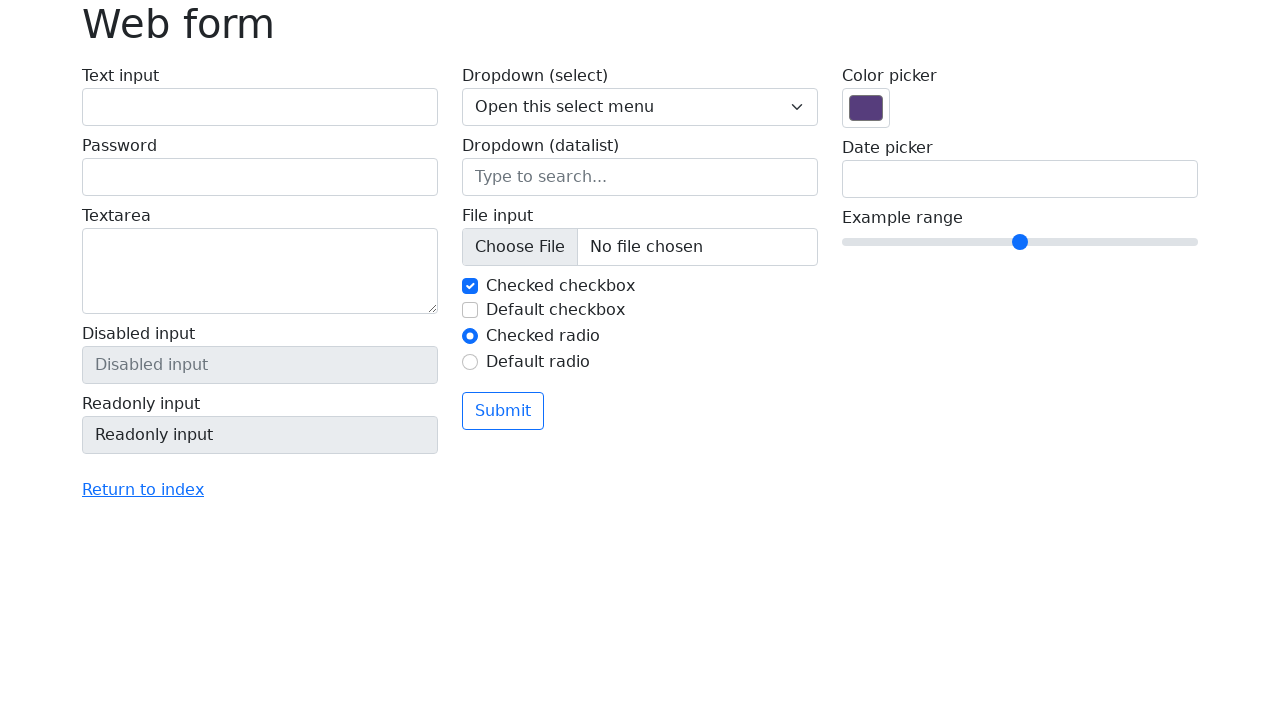

Filled textarea with test message 'Привет, я автотест' on //*[@name = 'my-textarea']
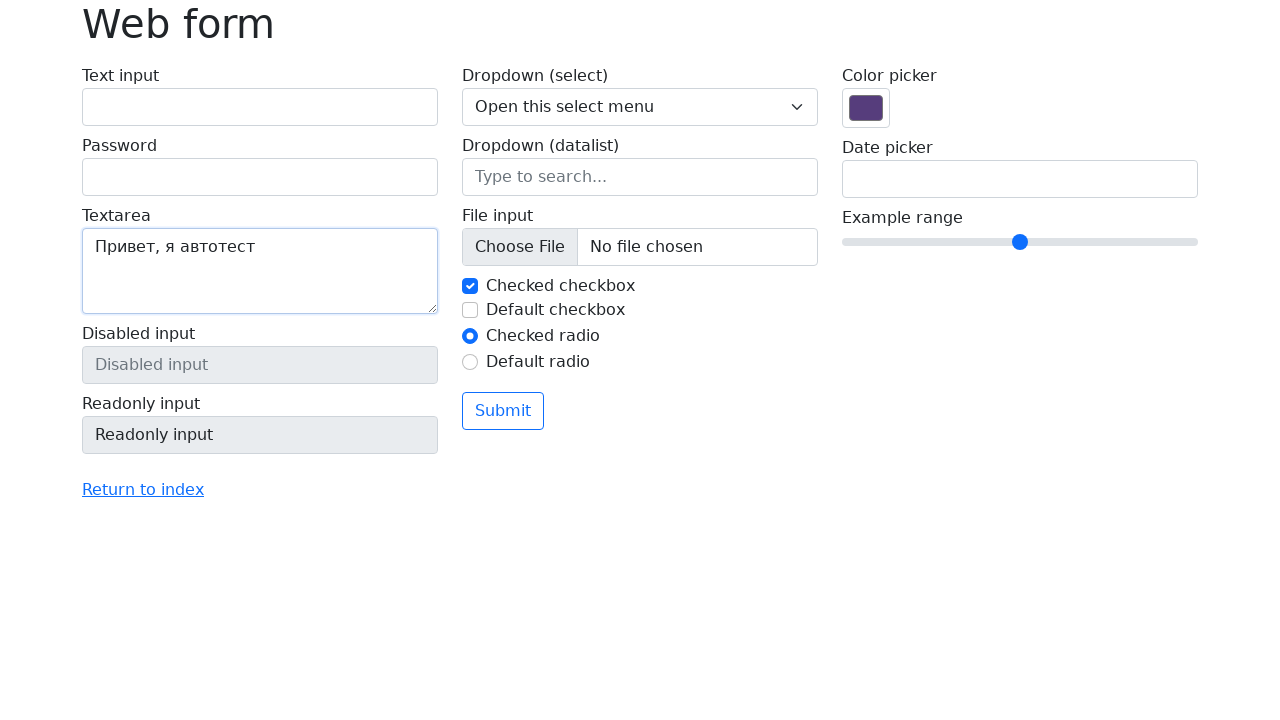

Clicked submit button to submit the form at (503, 411) on button
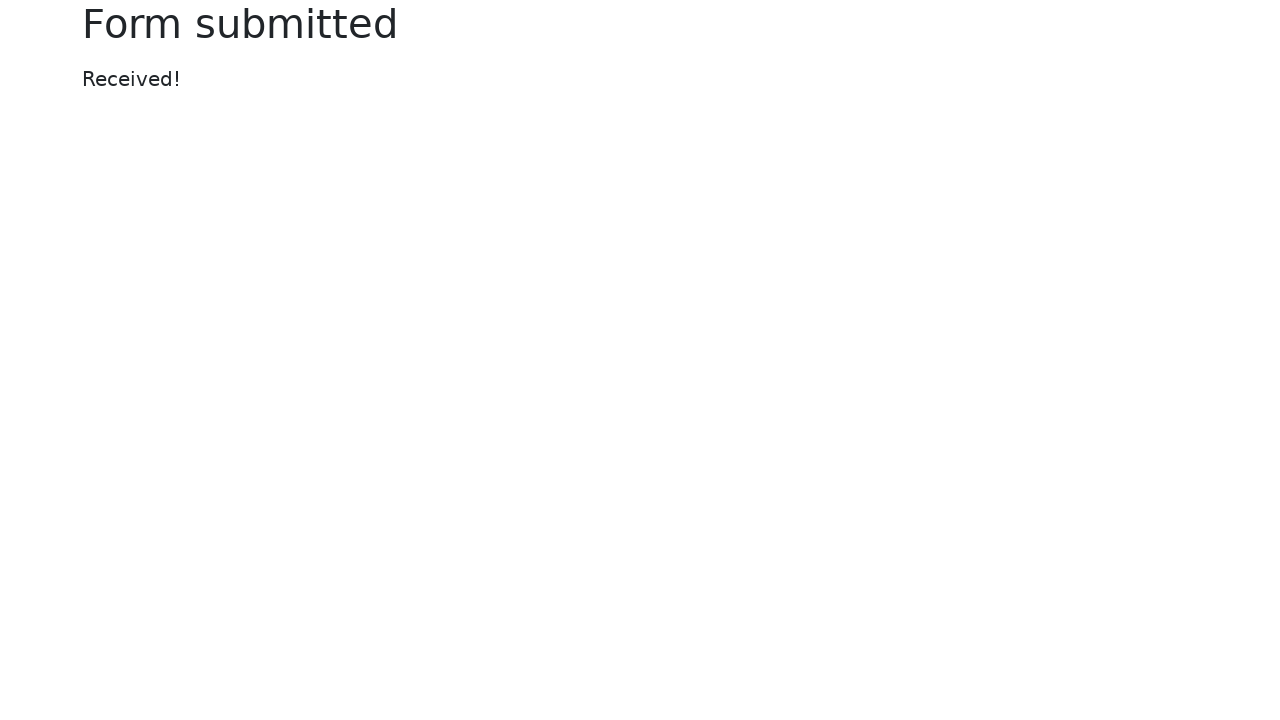

Success message appeared, form submission verified
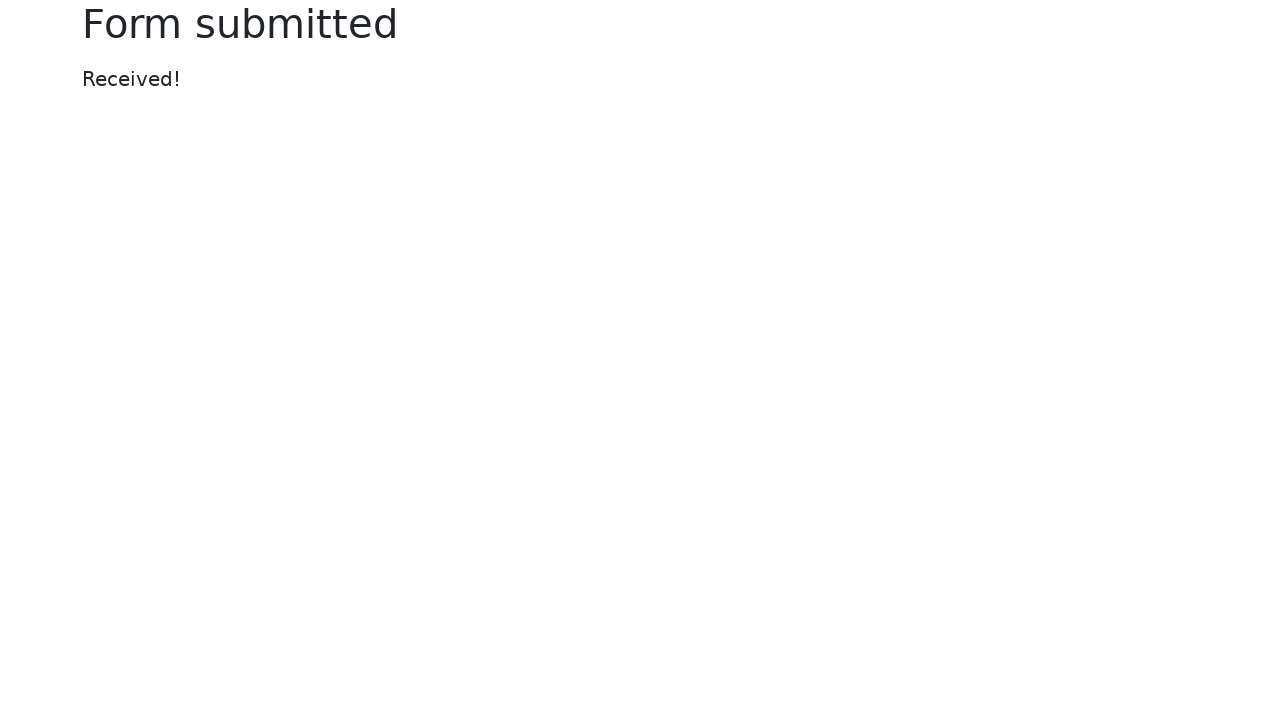

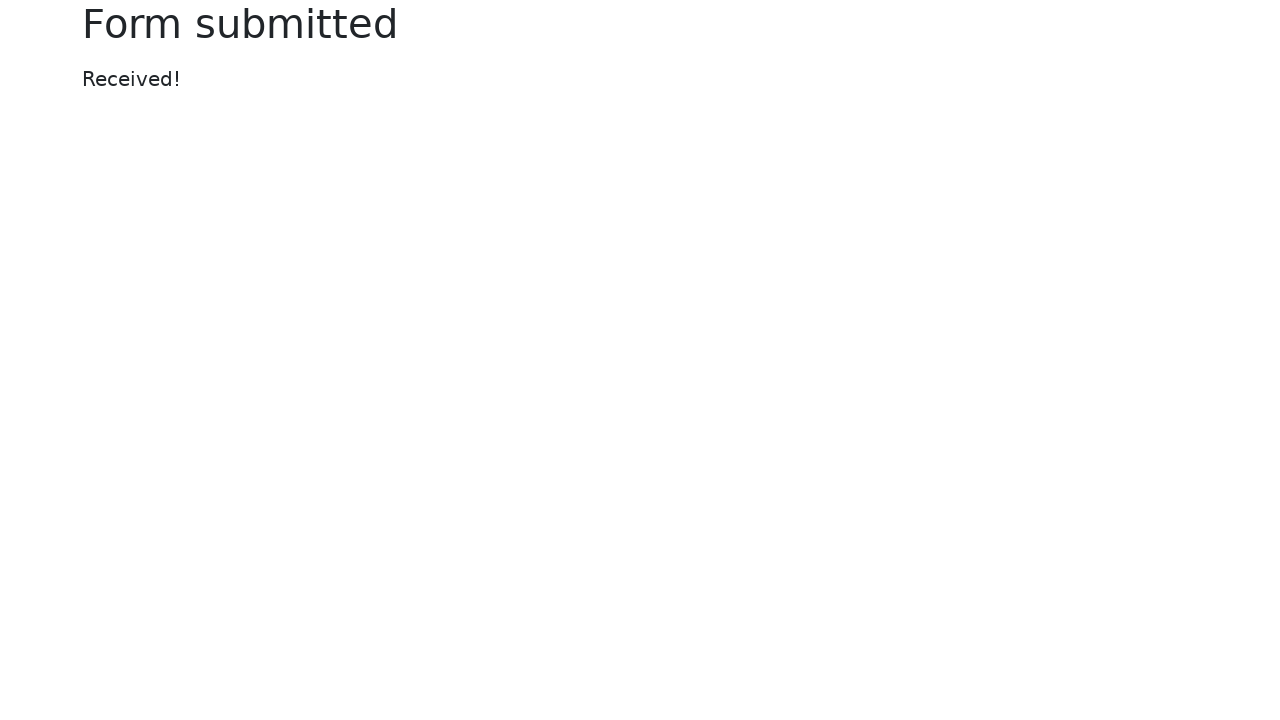